Tests the search functionality on Python.org by entering "pycon" in the search box and pressing Enter to search

Starting URL: http://www.python.org

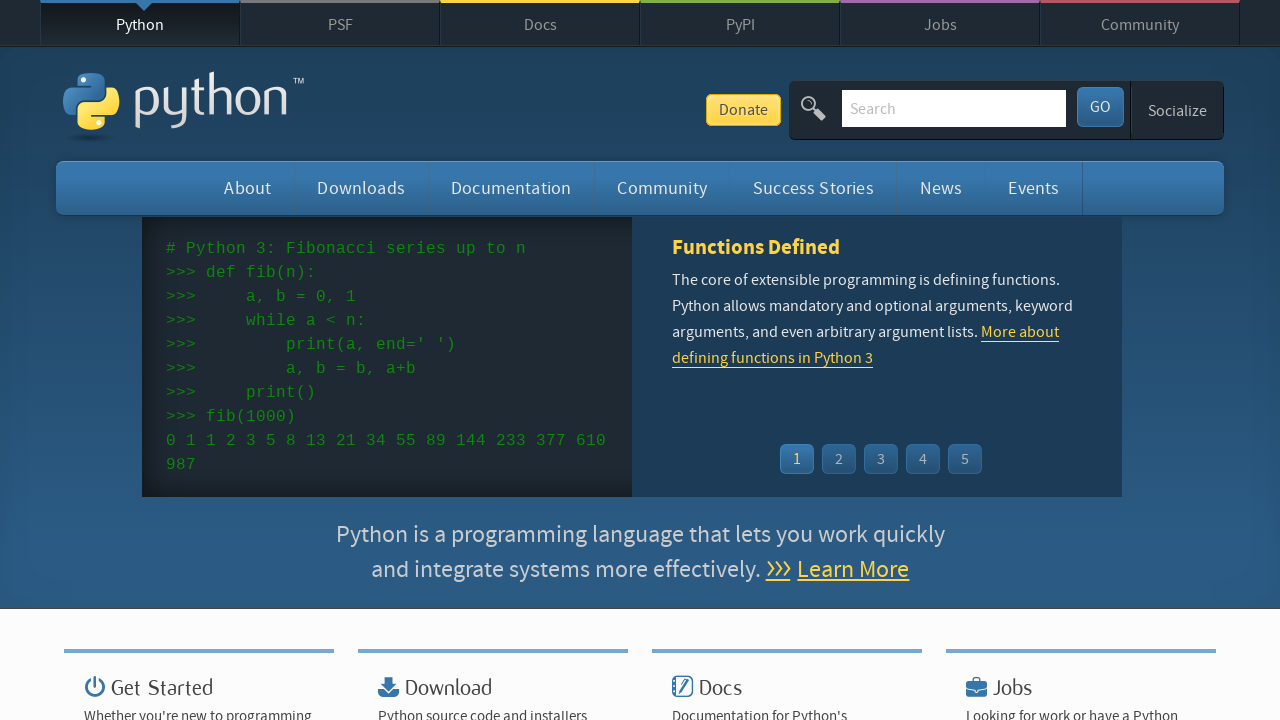

Cleared the search box on Python.org on input[name='q']
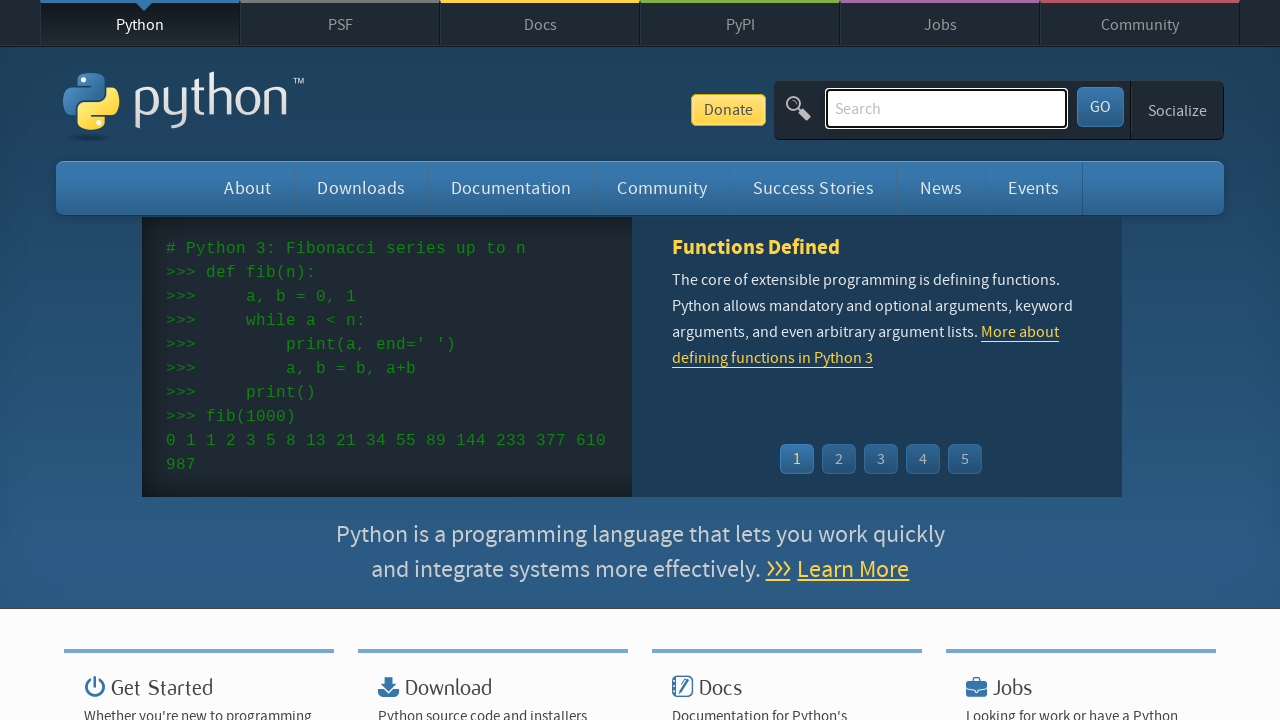

Entered 'pycon' in the search box on input[name='q']
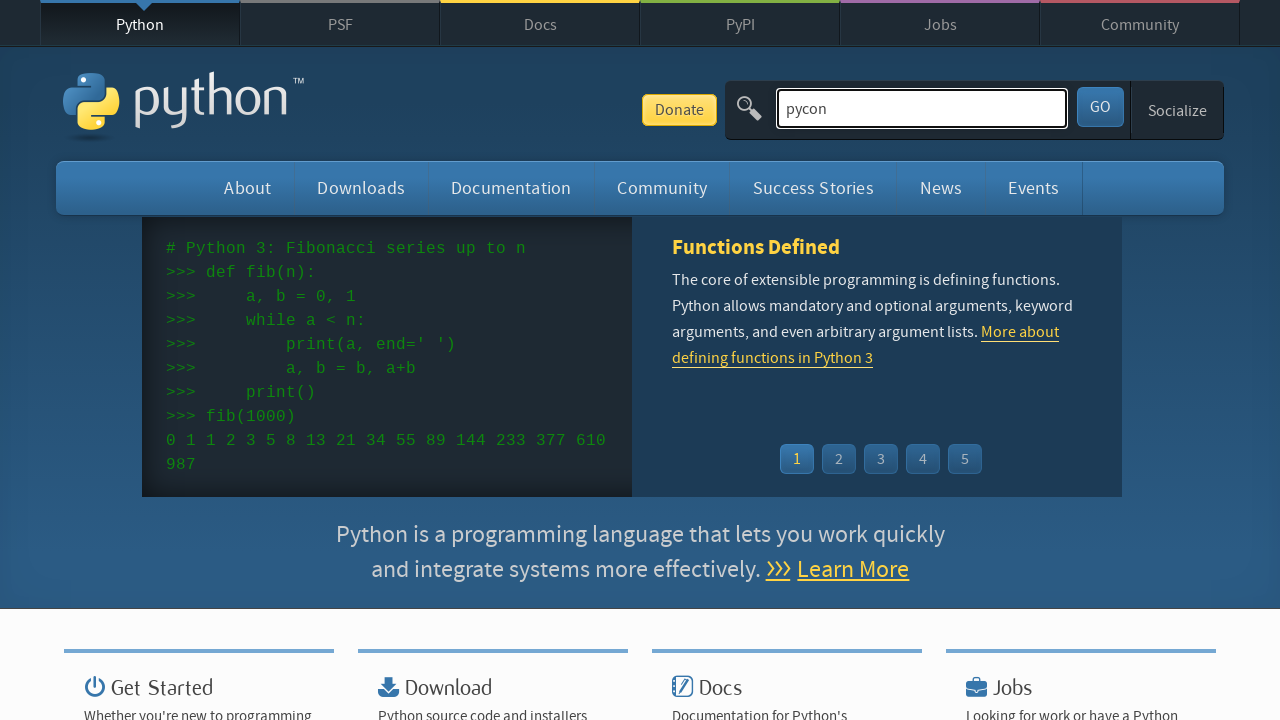

Pressed Enter to submit the search for 'pycon' on input[name='q']
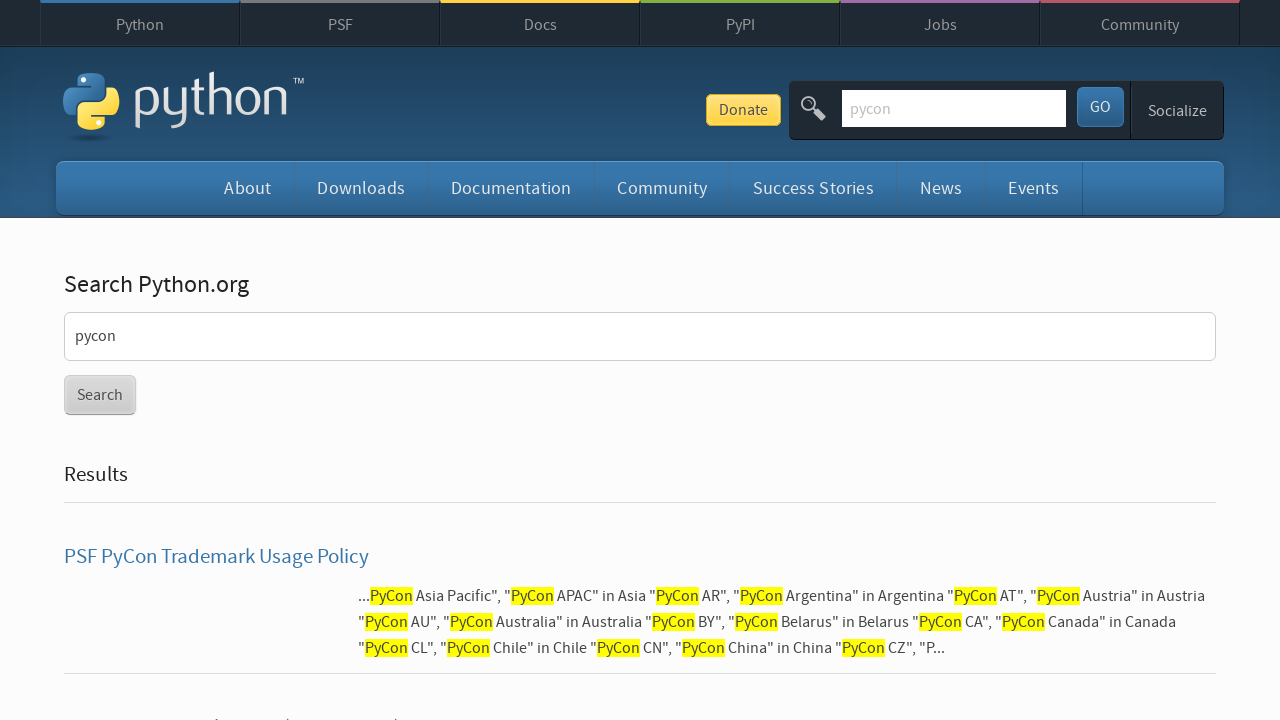

Search results page loaded successfully
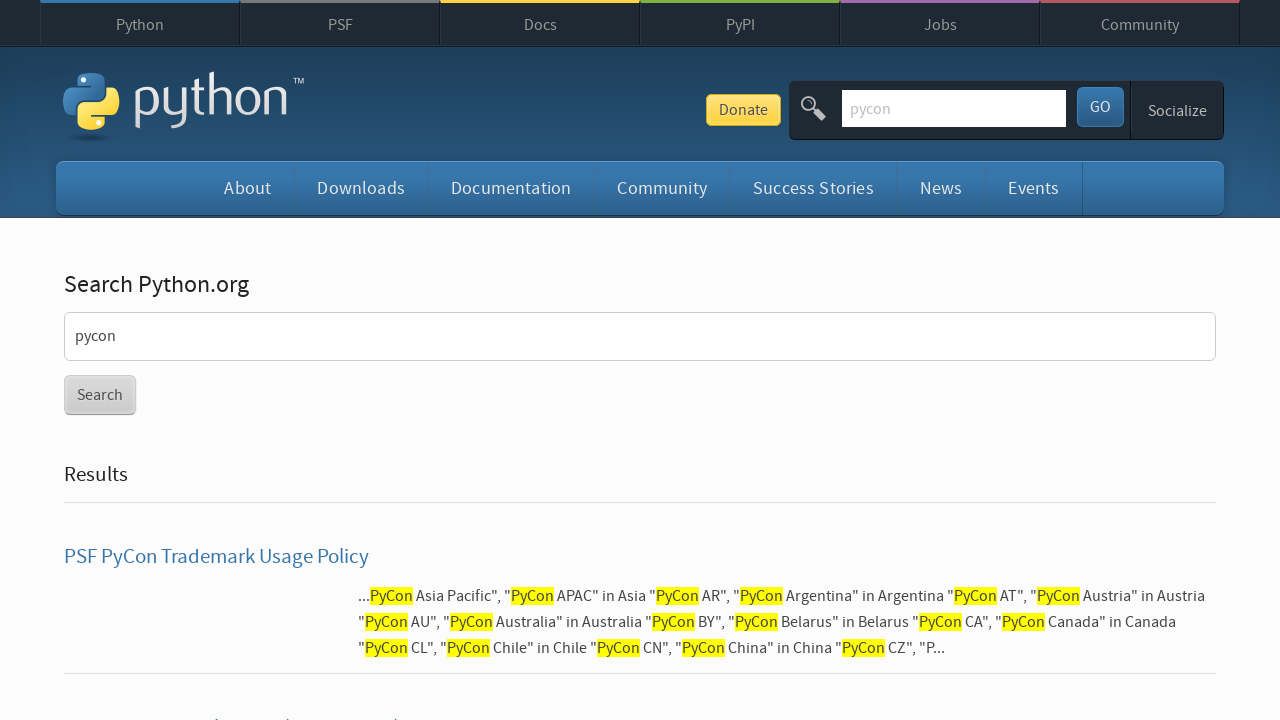

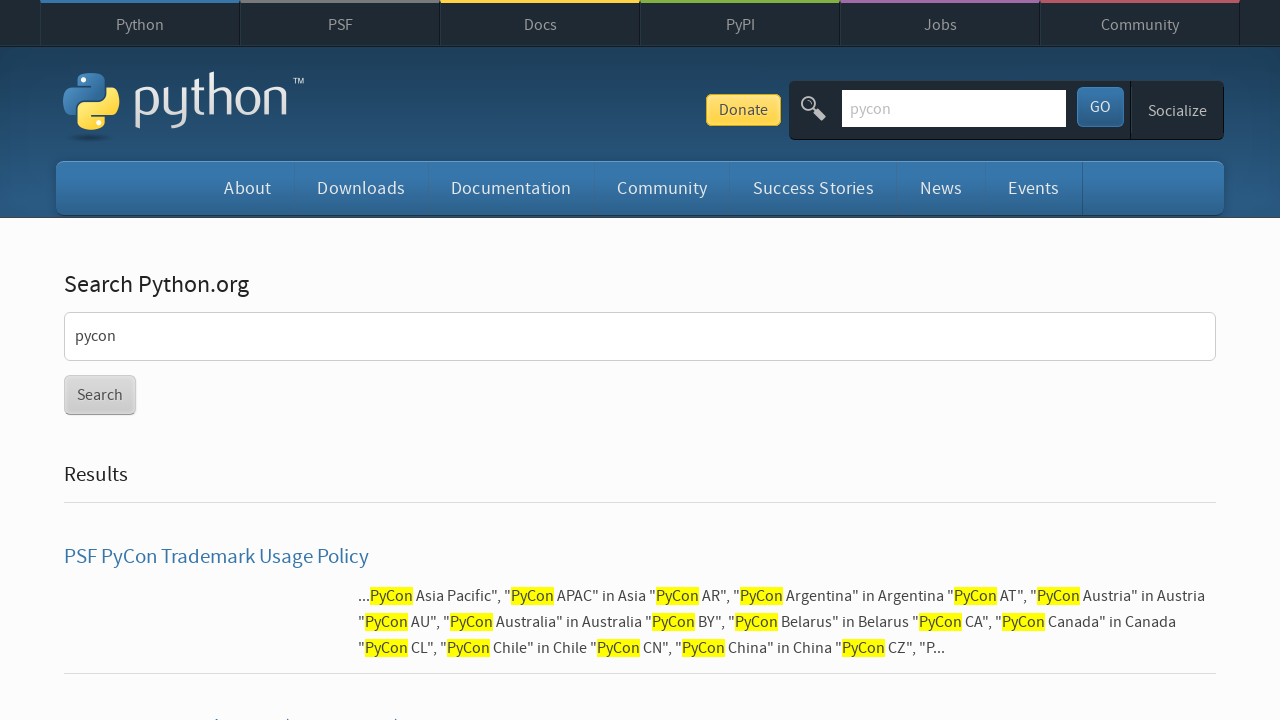